Tests navigation through a school education website by clicking on the Schools menu, then hovering over Government submenu, and finally clicking on State Govt option to navigate to the state government schools page.

Starting URL: https://schooledn.py.gov.in/admission/hsc.html

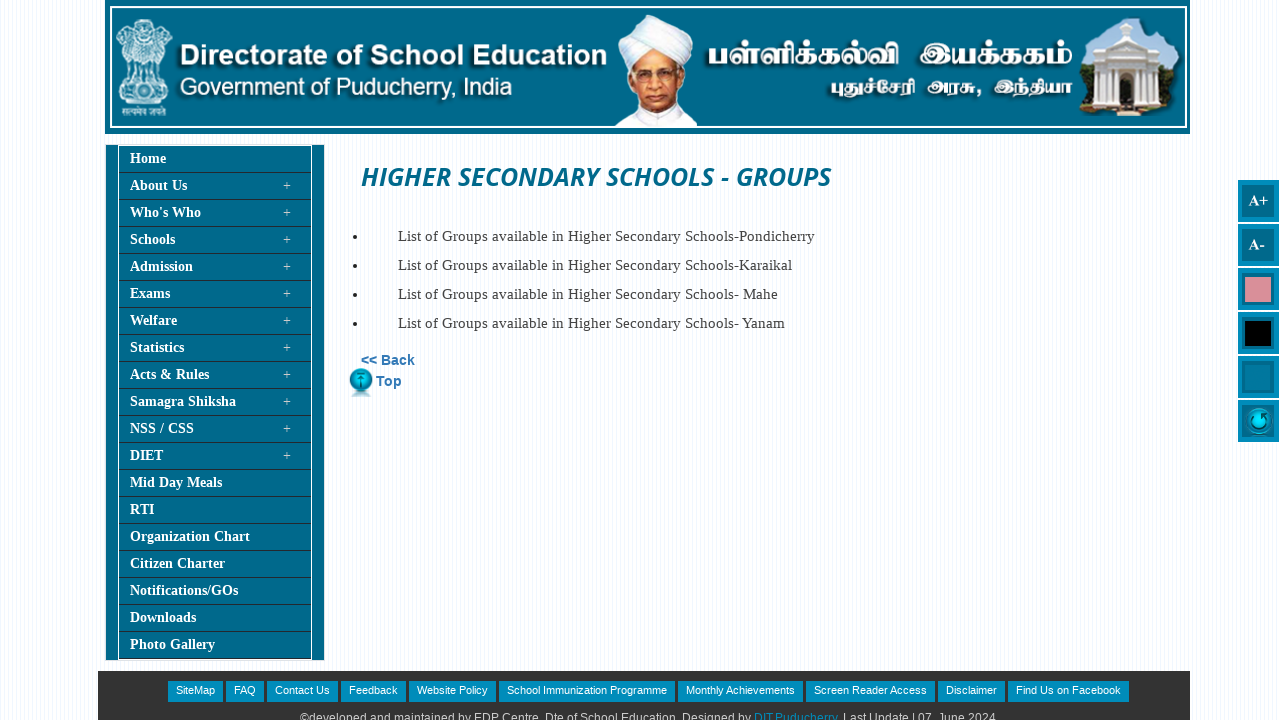

Clicked on the 'Schools' menu link at (215, 240) on xpath=//a[@href='#'][text()='Schools']
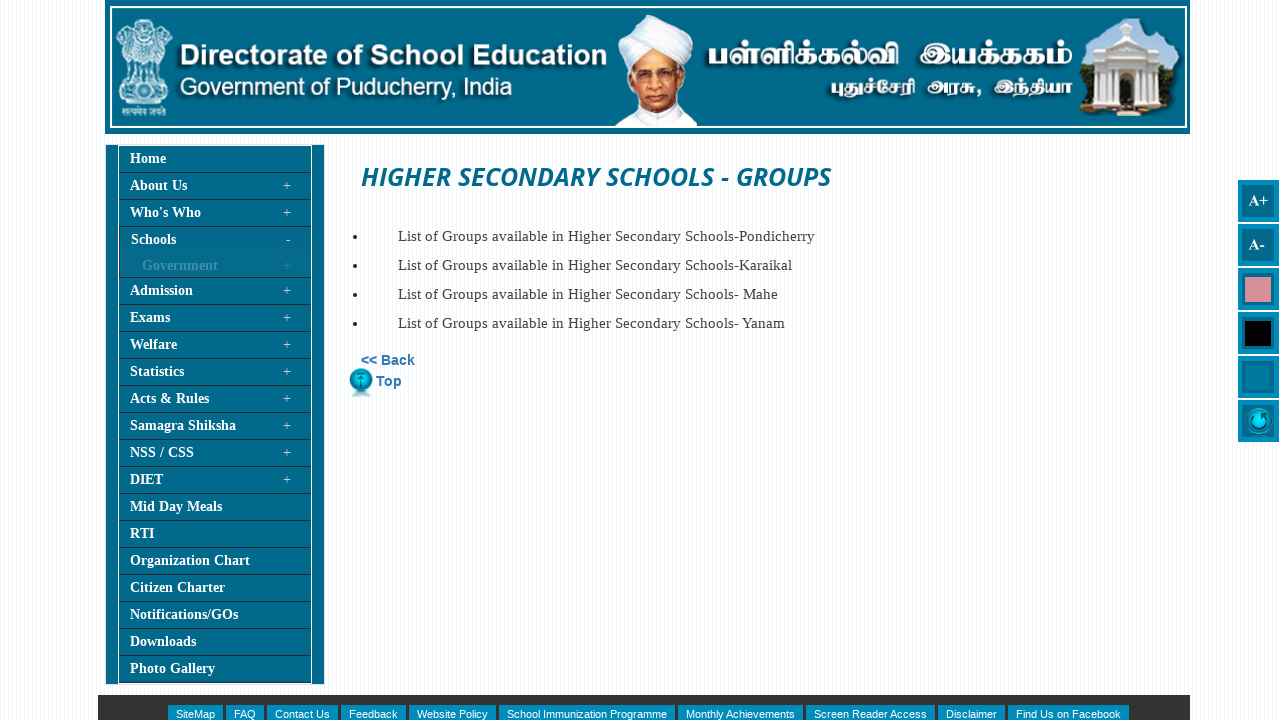

Hovered over the 'Government' submenu at (194, 267) on xpath=//a[@href='#'][text()='Government']
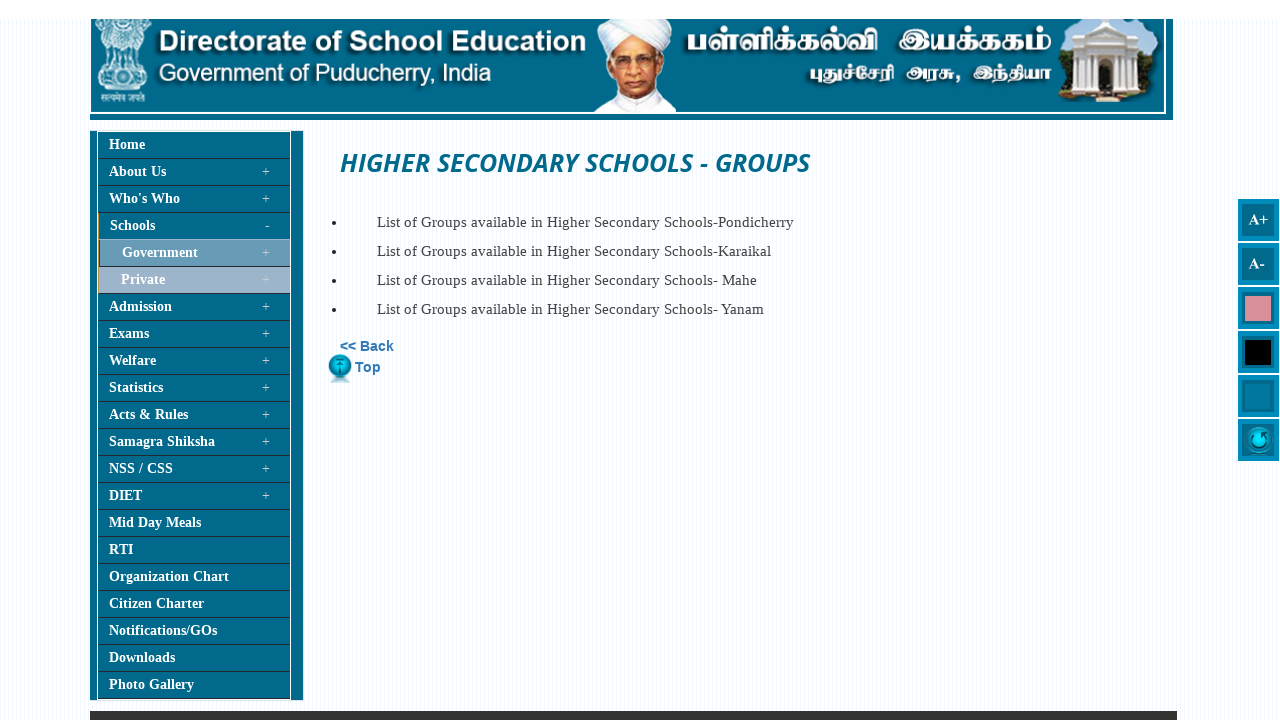

Clicked on the 'Government' submenu at (194, 177) on xpath=//a[@href='#'][text()='Government']
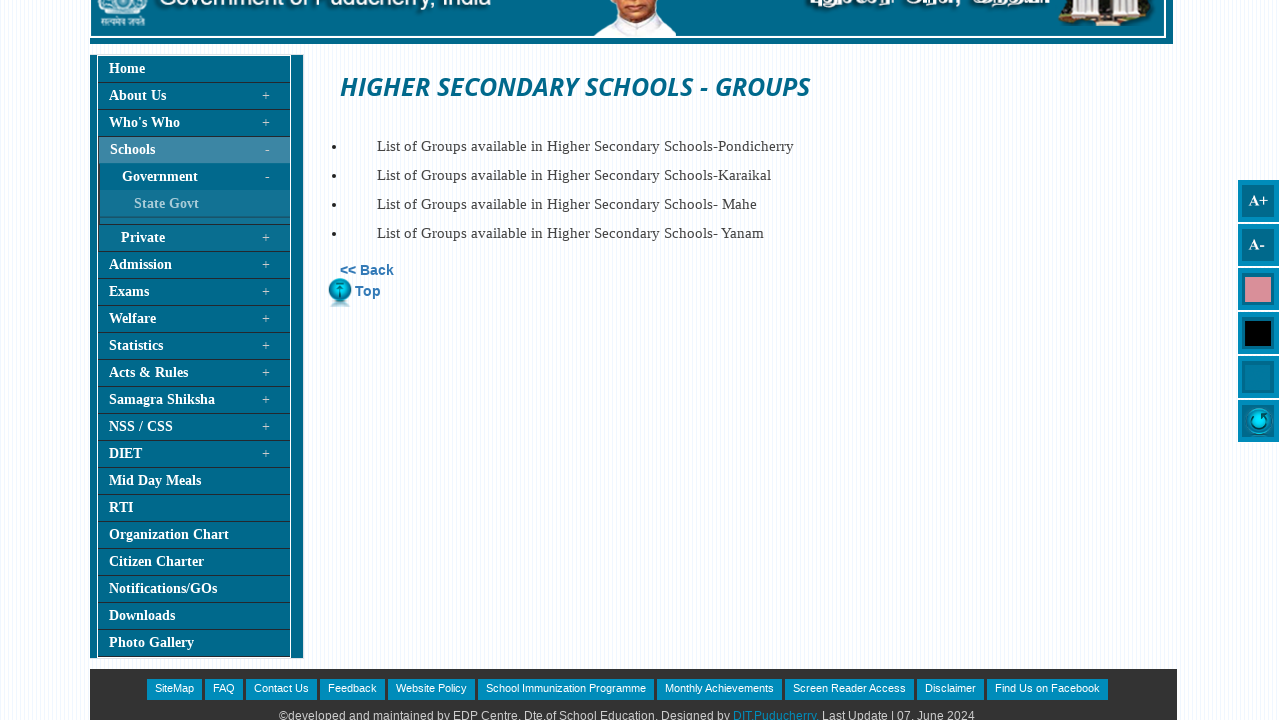

Hovered over the 'State Govt' option at (216, 204) on xpath=//a[@href='../schools/stateGovt.html'][text()='State Govt']
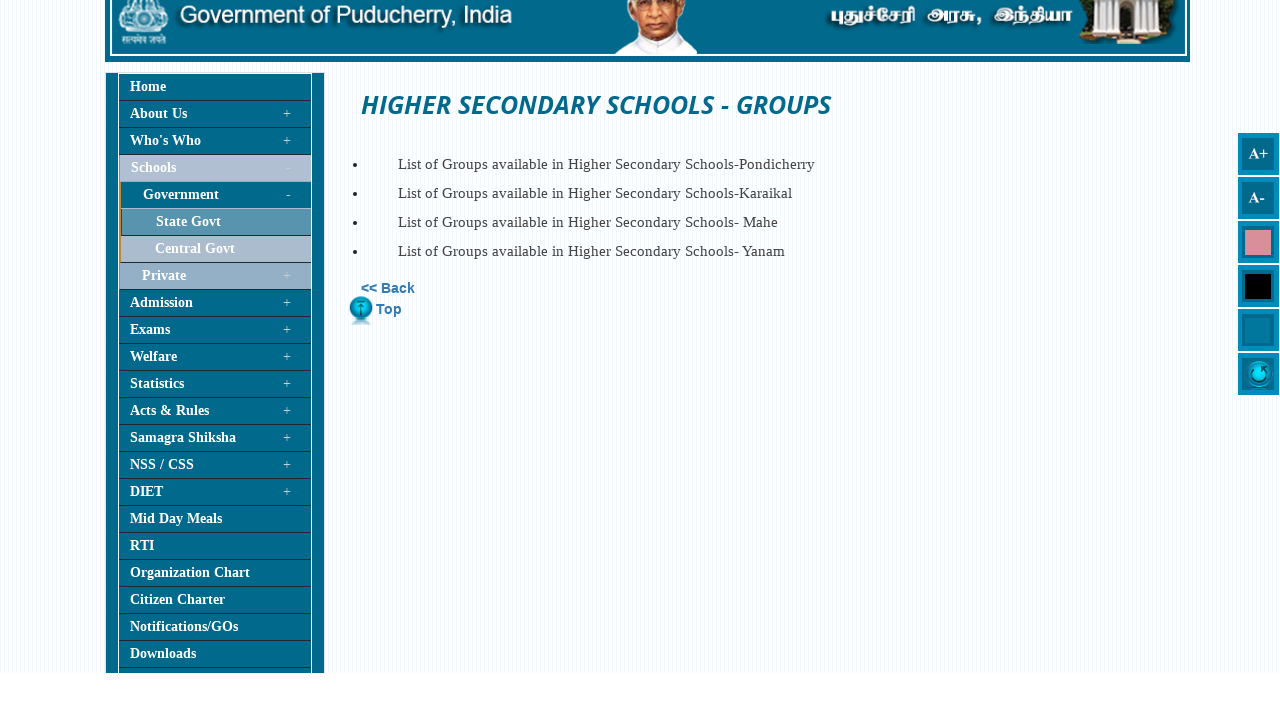

Clicked on the 'State Govt' option to navigate to state government schools page at (215, 294) on xpath=//a[@href='../schools/stateGovt.html'][text()='State Govt']
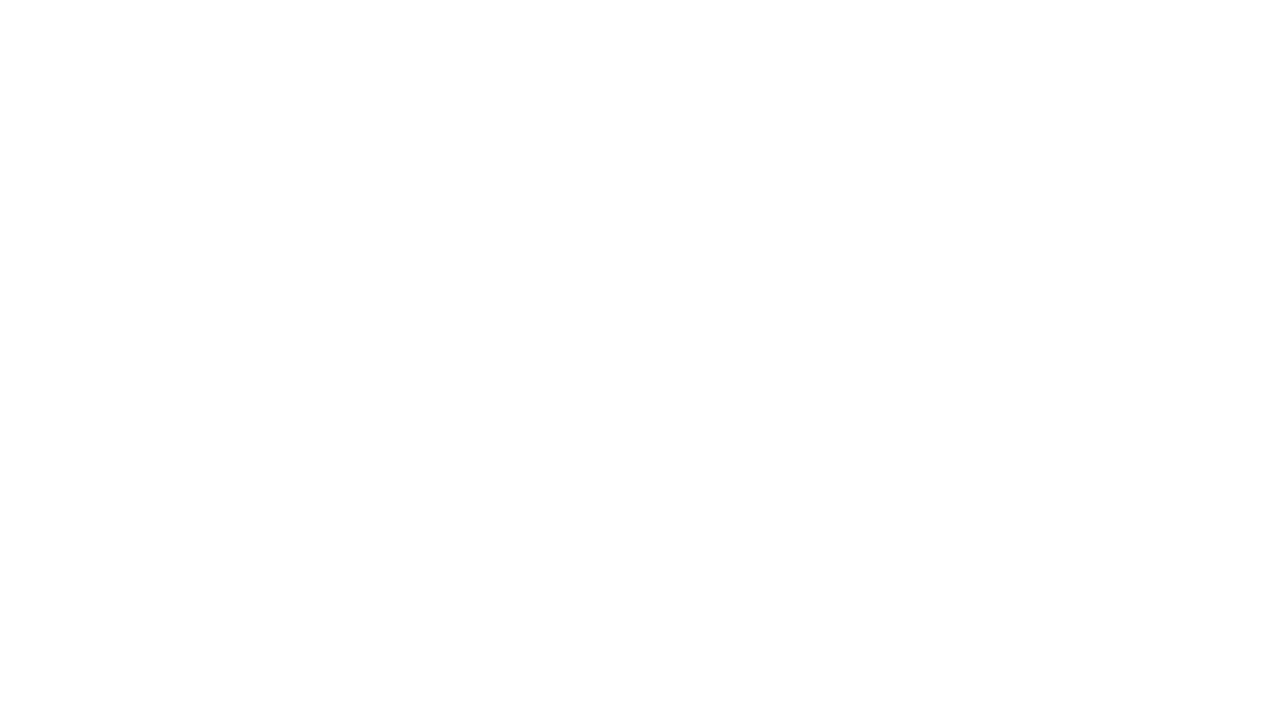

Waited for page navigation to complete
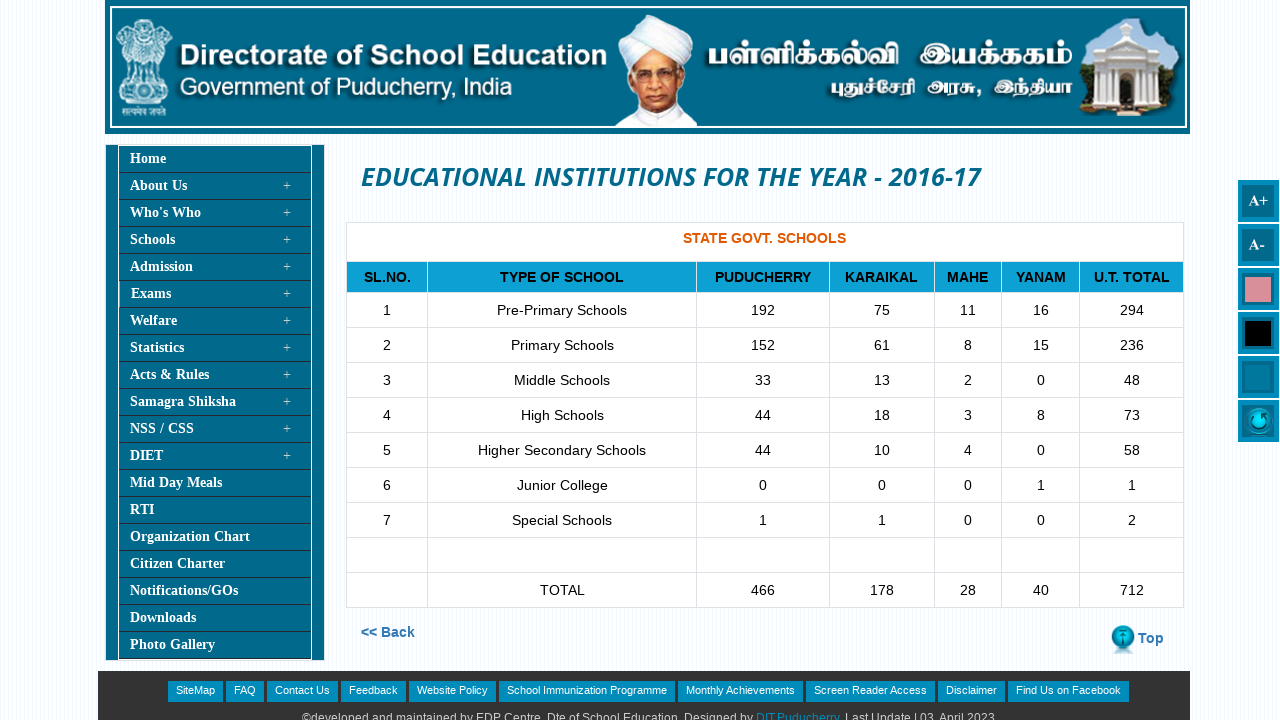

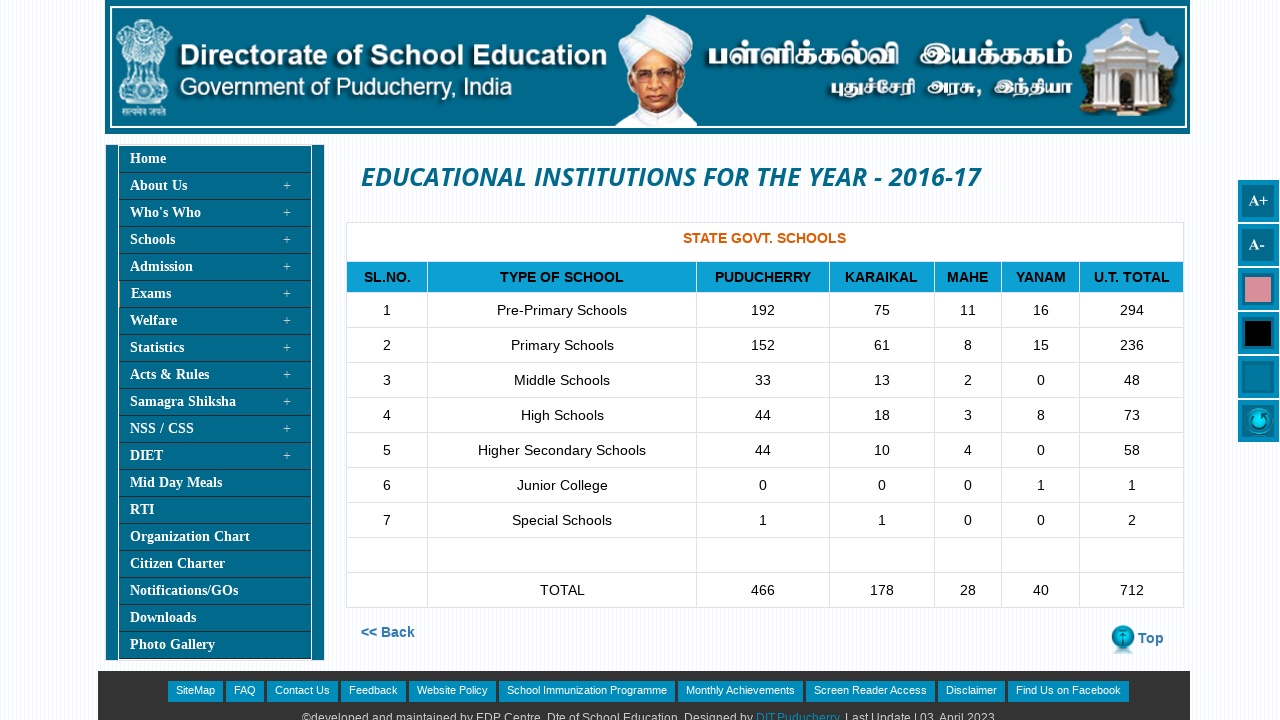